Tests tooltip functionality by scrolling to elements and hovering over a button and text field to verify tooltips are displayed correctly

Starting URL: https://demoqa.com/tool-tips

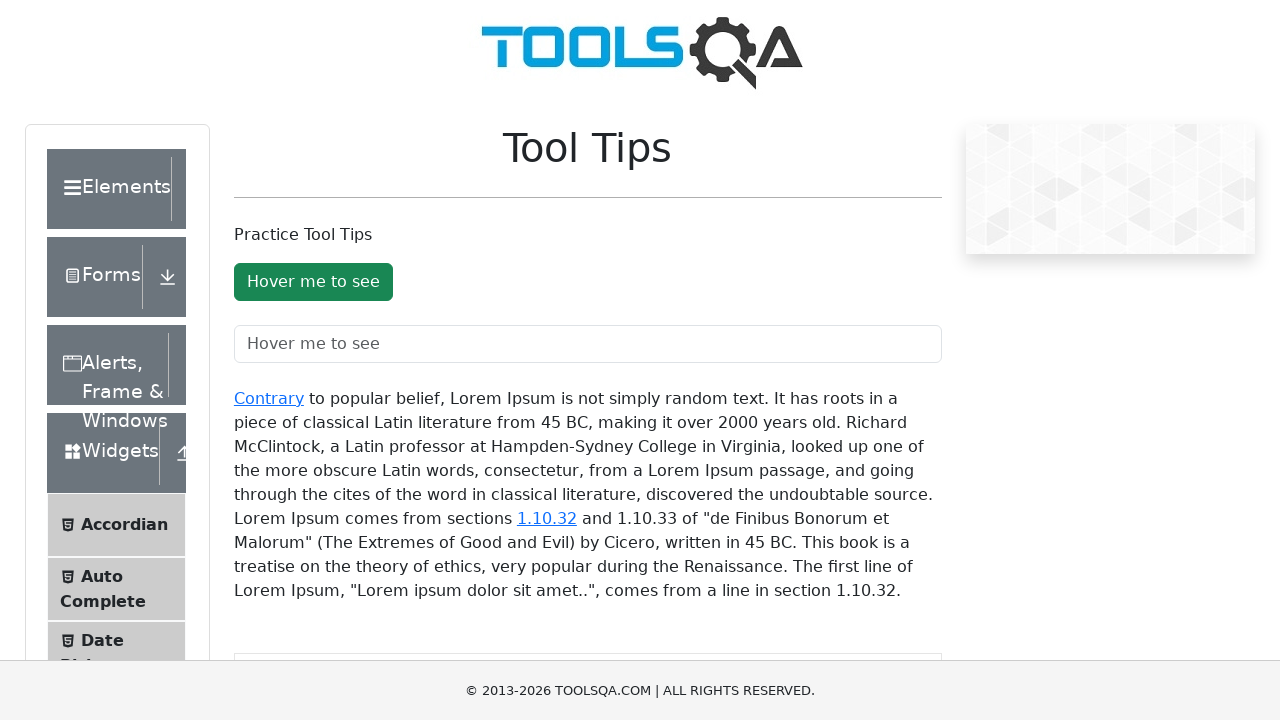

Scrolled down 300 pixels to make tooltip elements visible
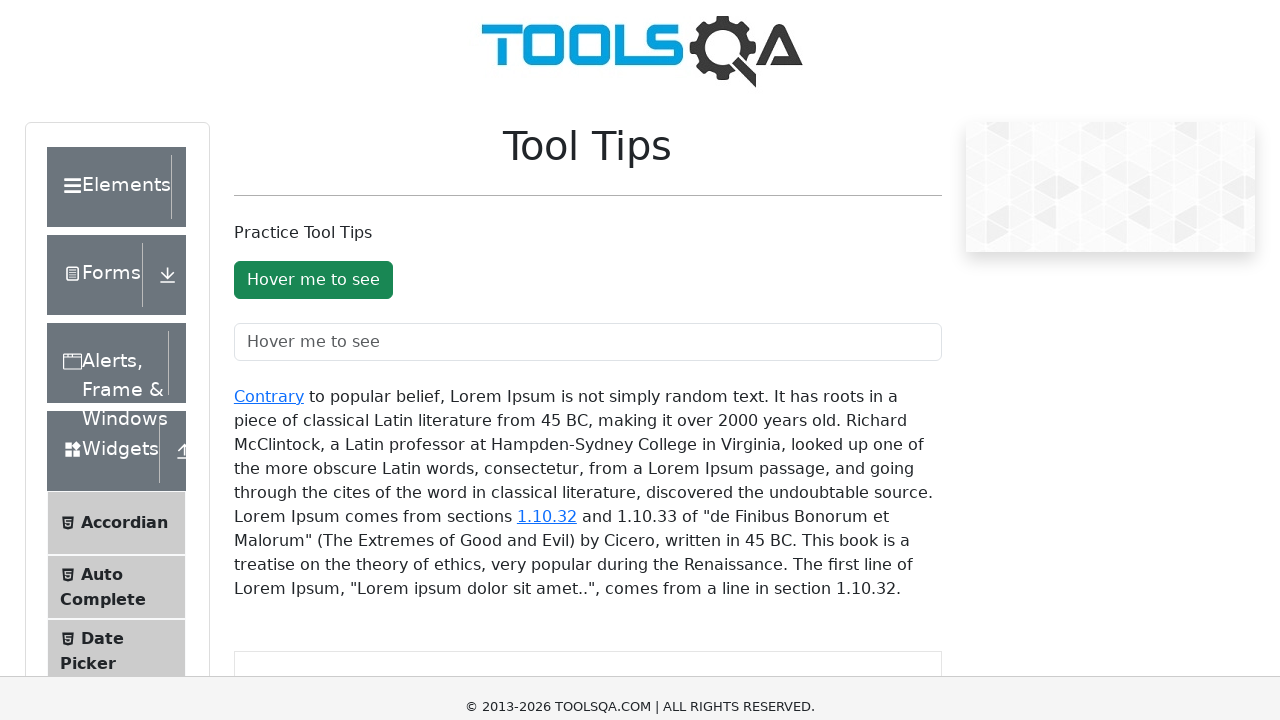

Hovered over the tooltip button at (313, 0) on xpath=//button[@id='toolTipButton']
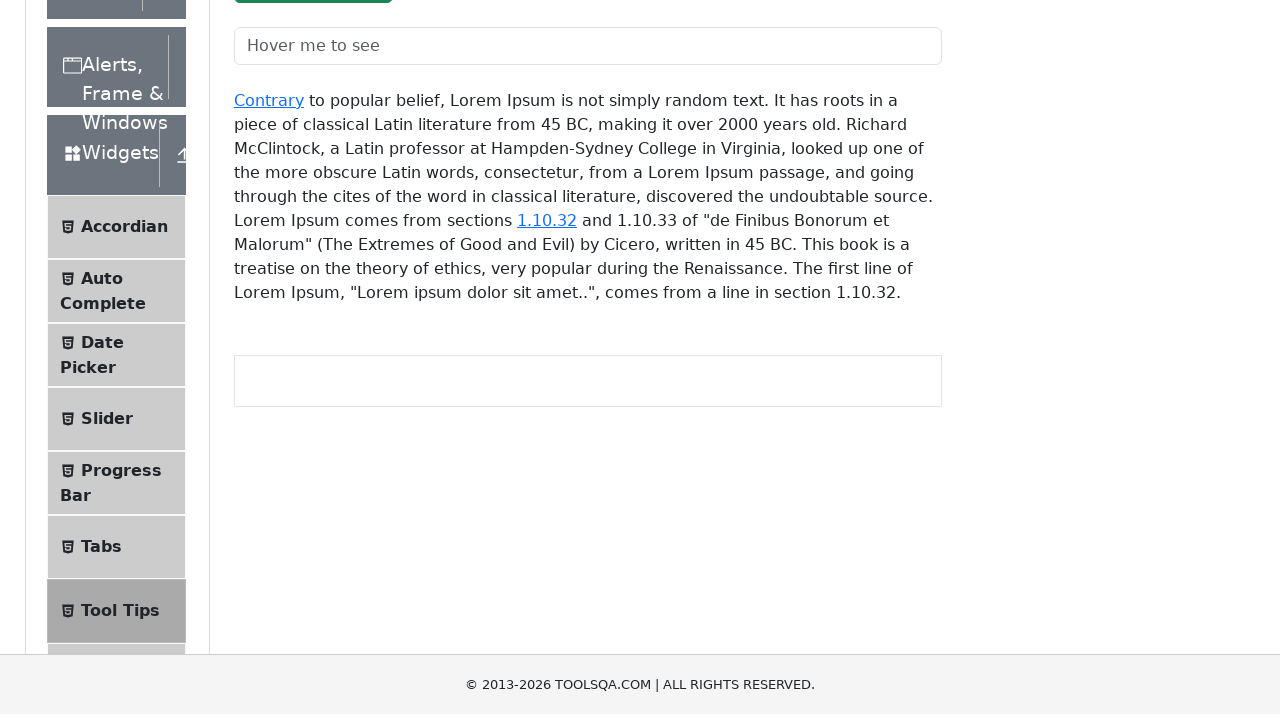

Tooltip appeared on button and is visible
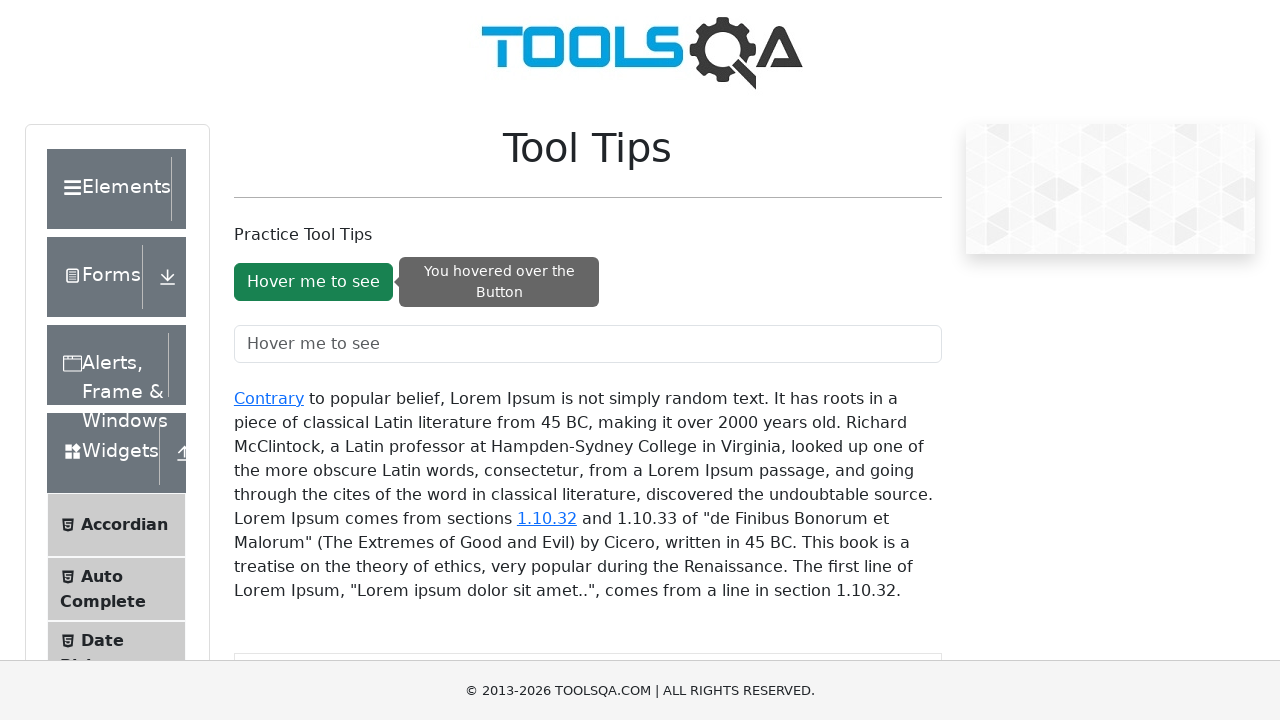

Hovered over the tooltip text field at (588, 344) on xpath=//input[@id='toolTipTextField']
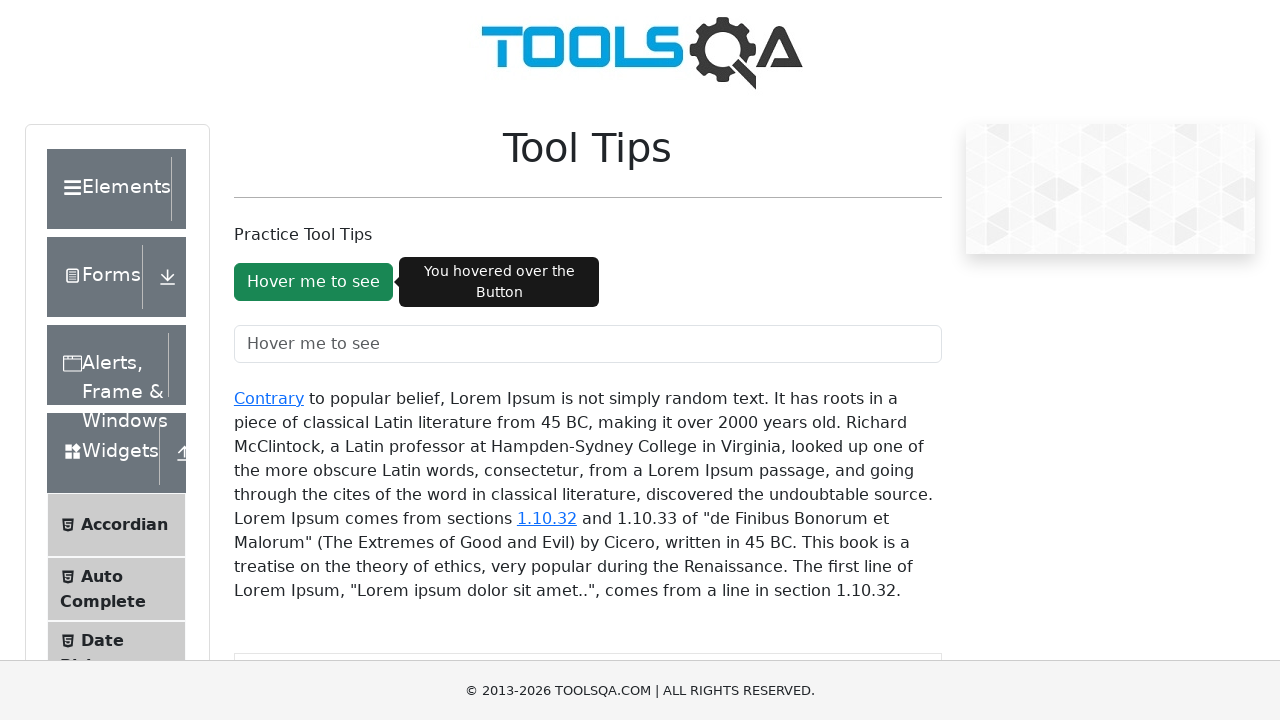

Tooltip appeared on text field and is visible
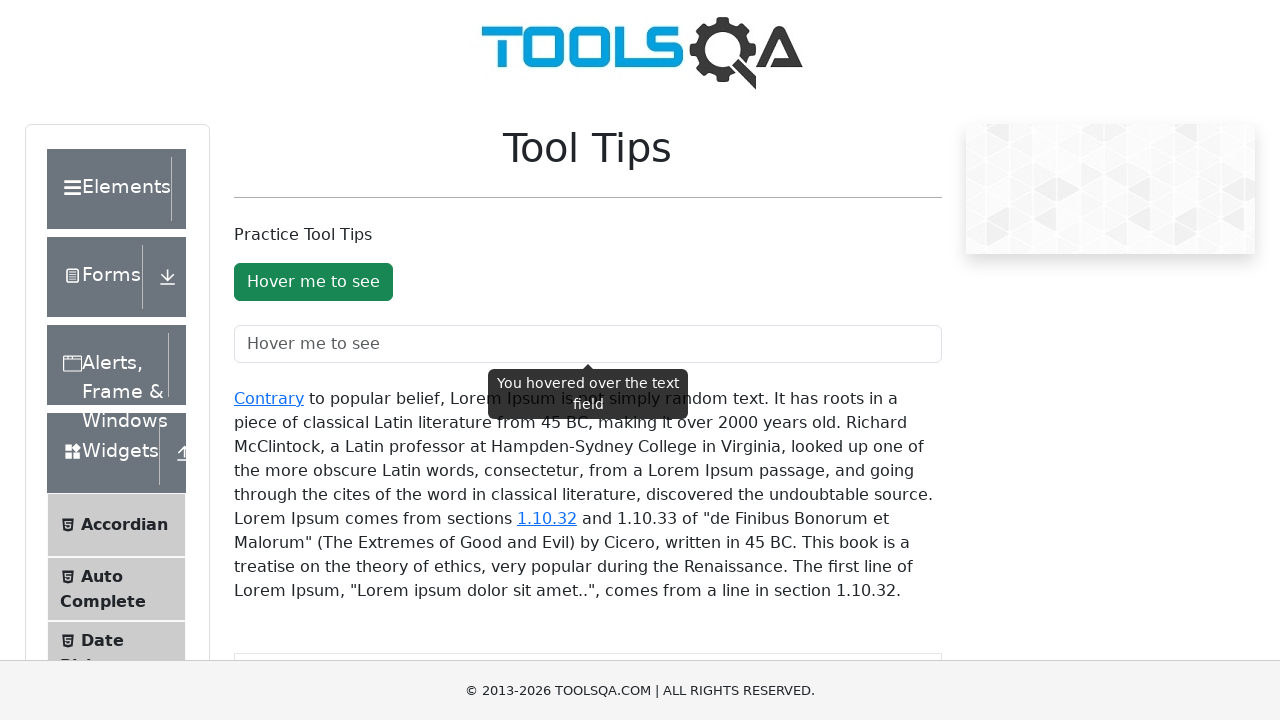

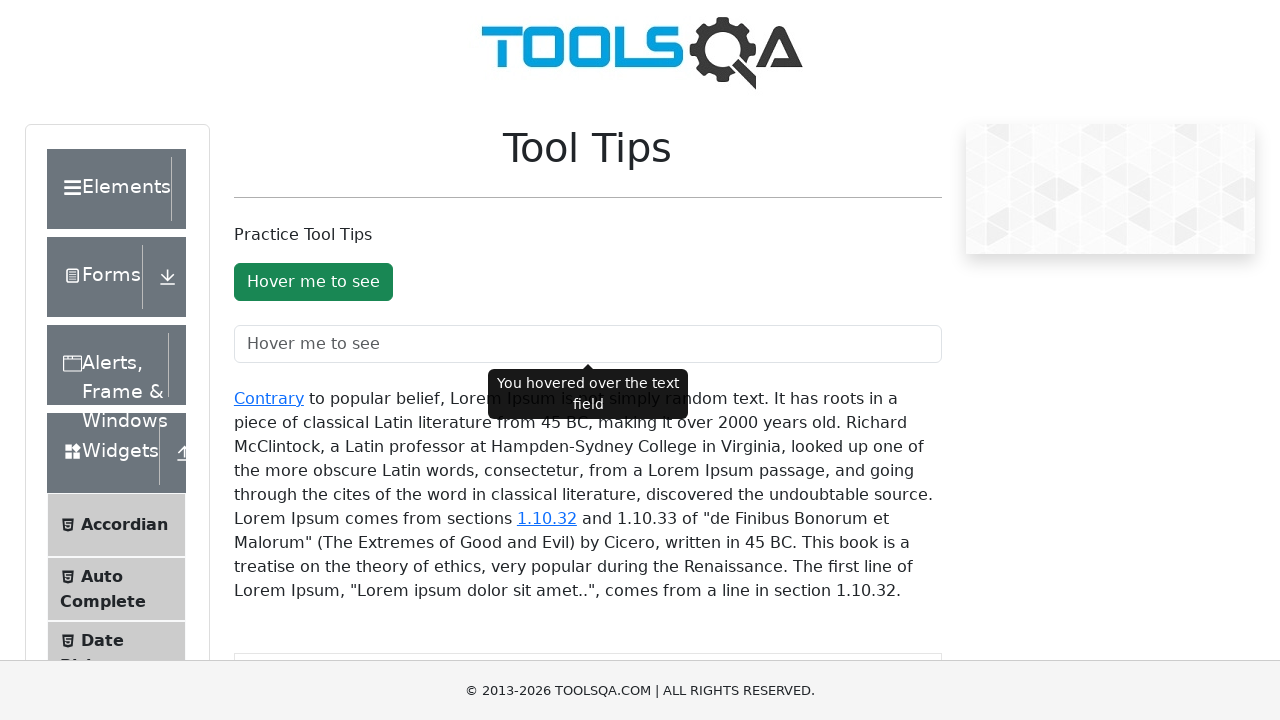